Tests that clicking "Clear completed" removes completed items from the list.

Starting URL: https://demo.playwright.dev/todomvc

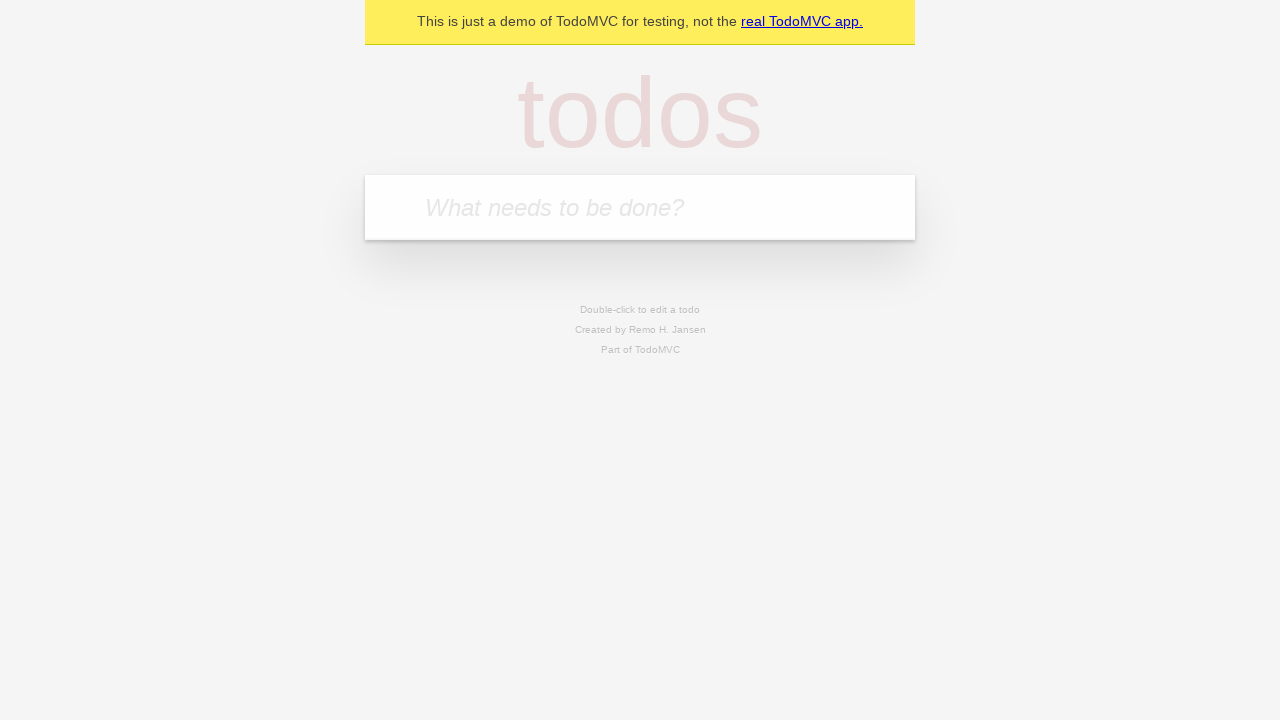

Filled todo input with 'buy some cheese' on internal:attr=[placeholder="What needs to be done?"i]
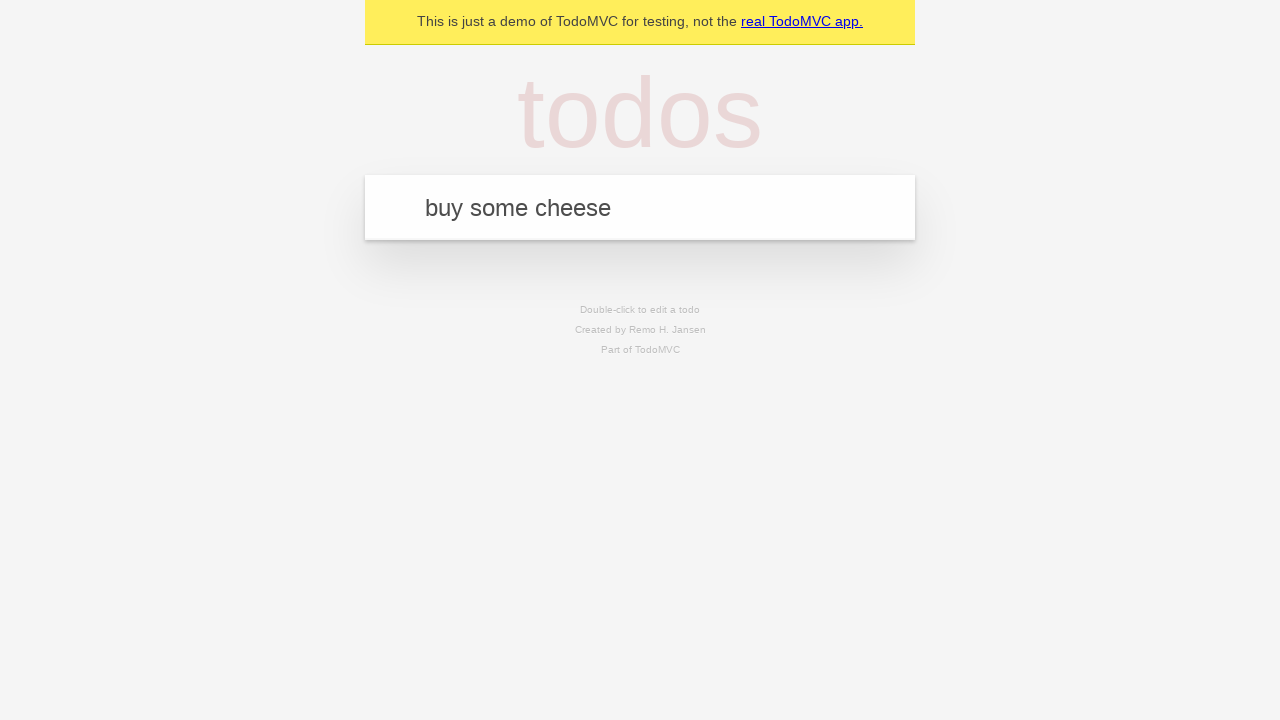

Pressed Enter to create first todo on internal:attr=[placeholder="What needs to be done?"i]
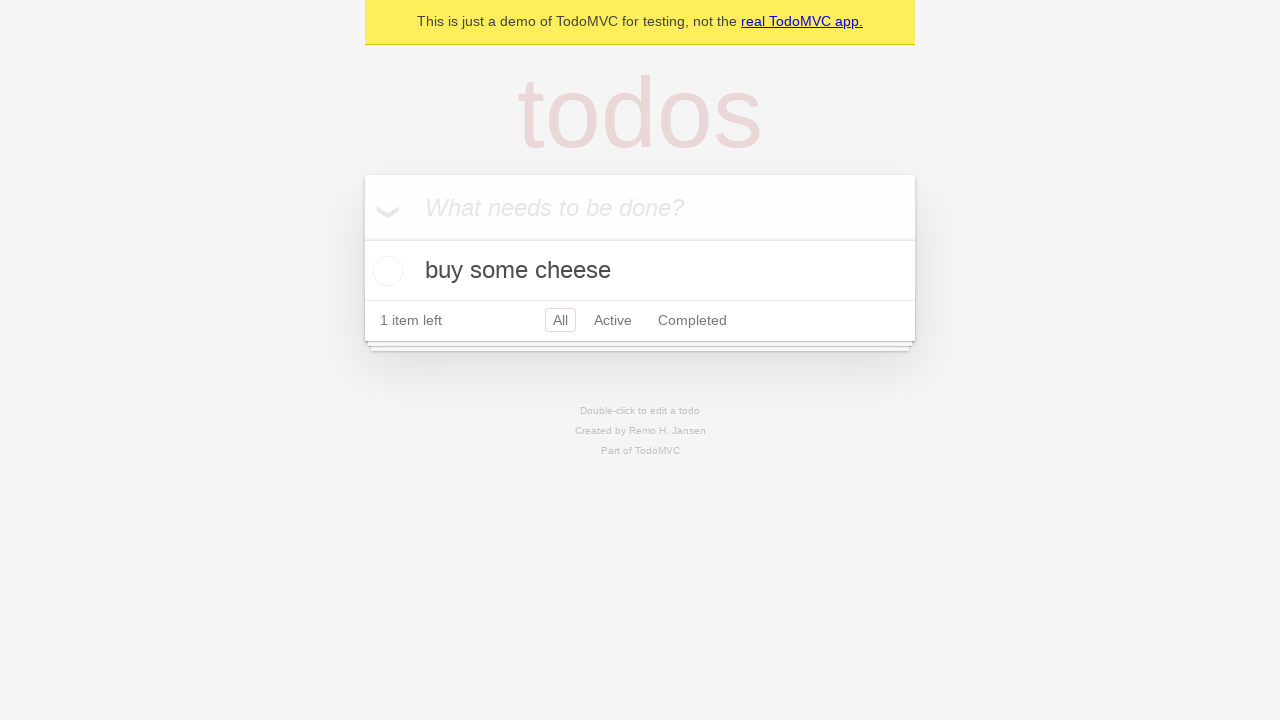

Filled todo input with 'feed the cat' on internal:attr=[placeholder="What needs to be done?"i]
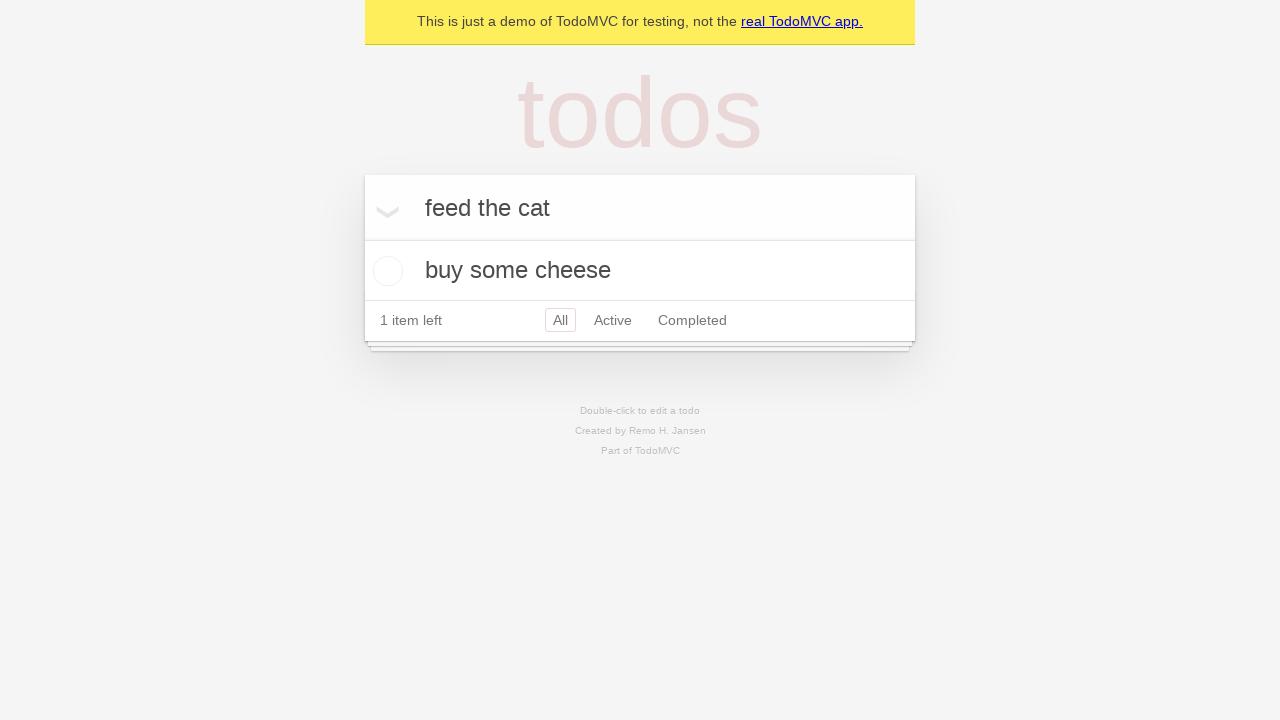

Pressed Enter to create second todo on internal:attr=[placeholder="What needs to be done?"i]
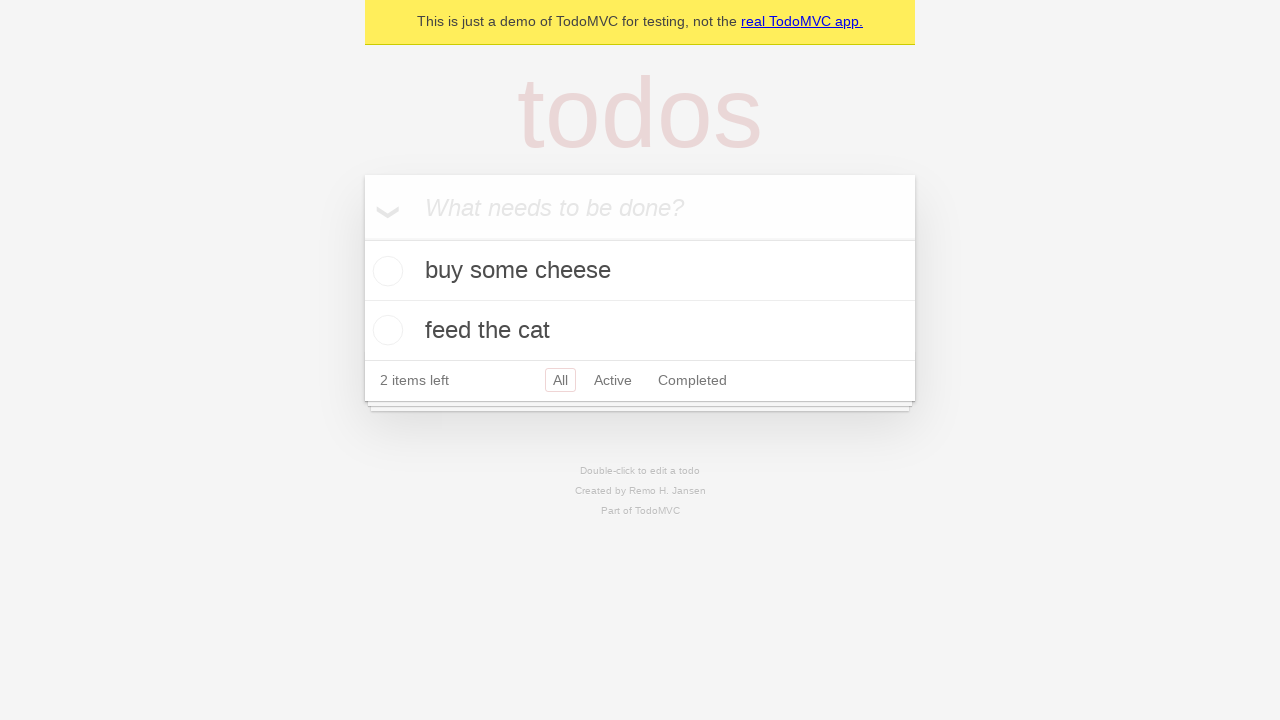

Filled todo input with 'book a doctors appointment' on internal:attr=[placeholder="What needs to be done?"i]
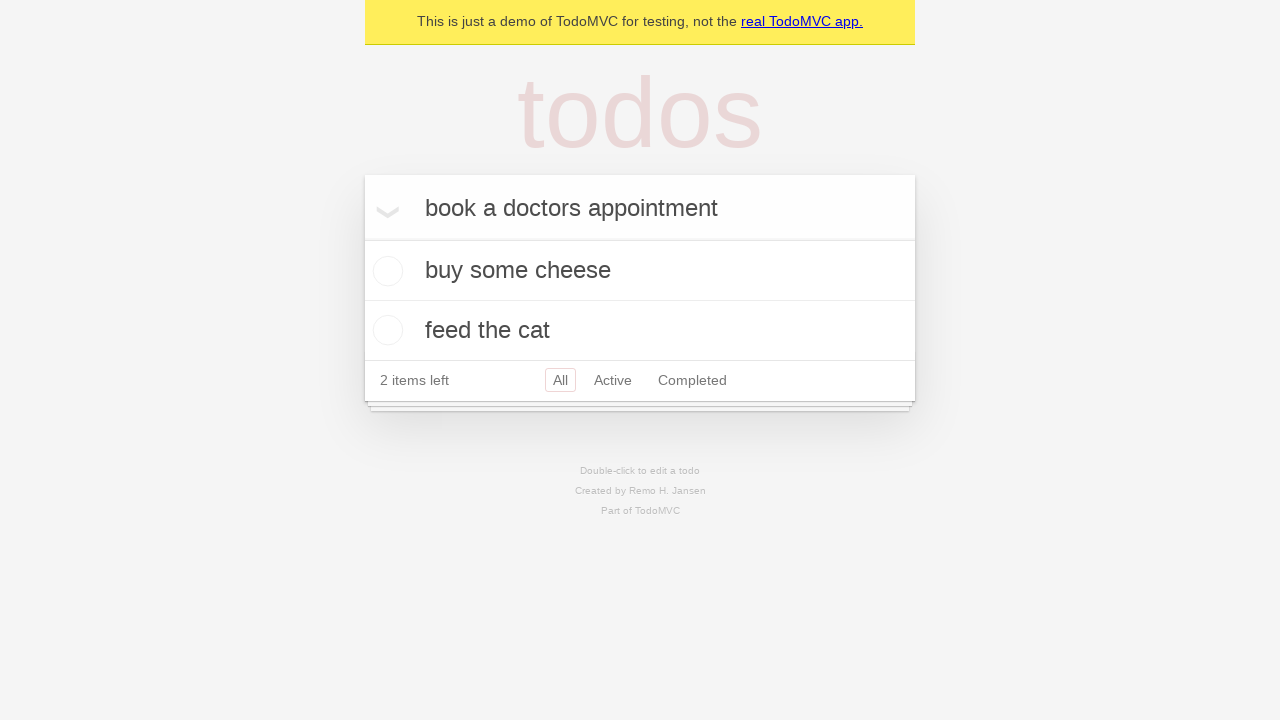

Pressed Enter to create third todo on internal:attr=[placeholder="What needs to be done?"i]
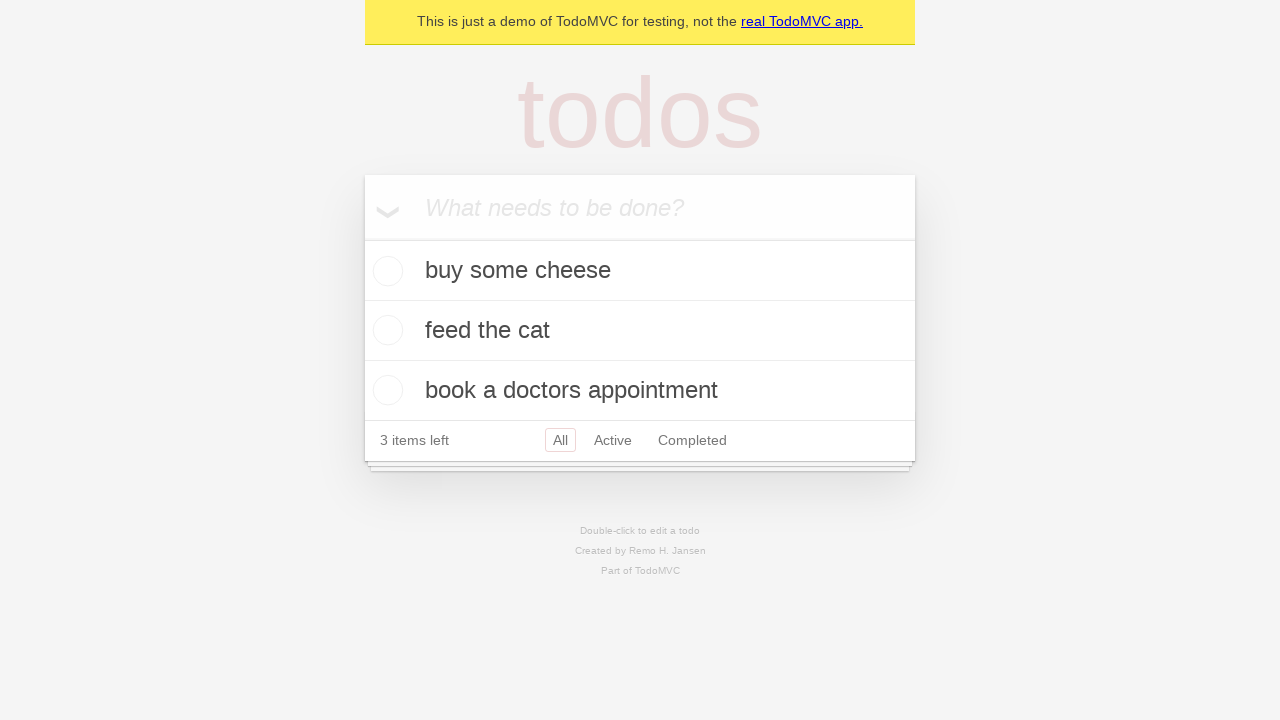

Waited for all 3 todos to be created
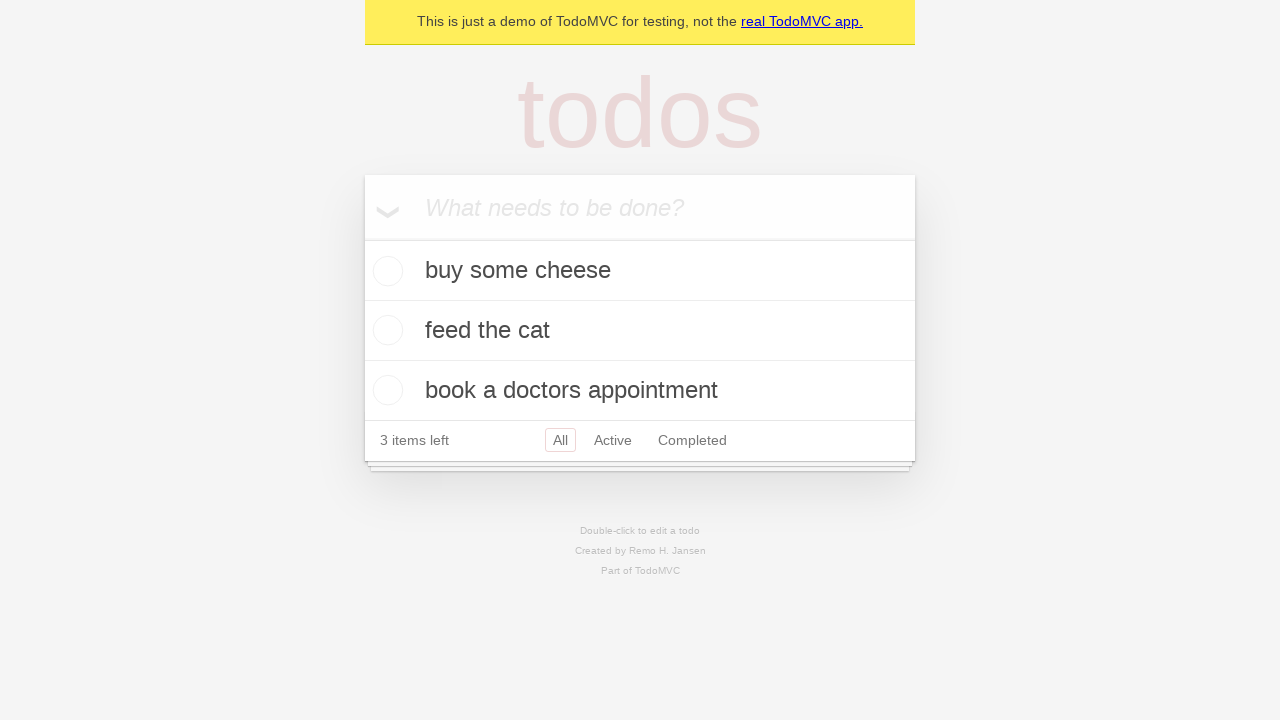

Checked the second todo item as completed at (385, 330) on internal:testid=[data-testid="todo-item"s] >> nth=1 >> internal:role=checkbox
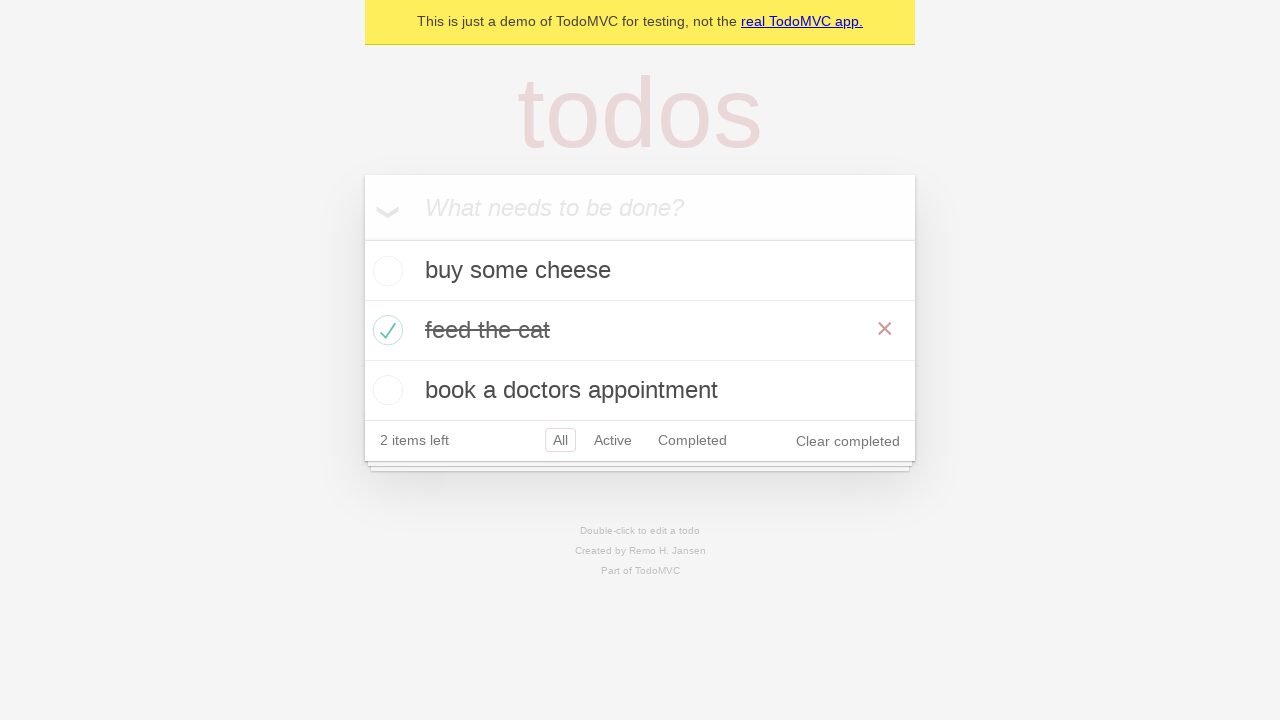

Clicked 'Clear completed' button at (848, 441) on internal:role=button[name="Clear completed"i]
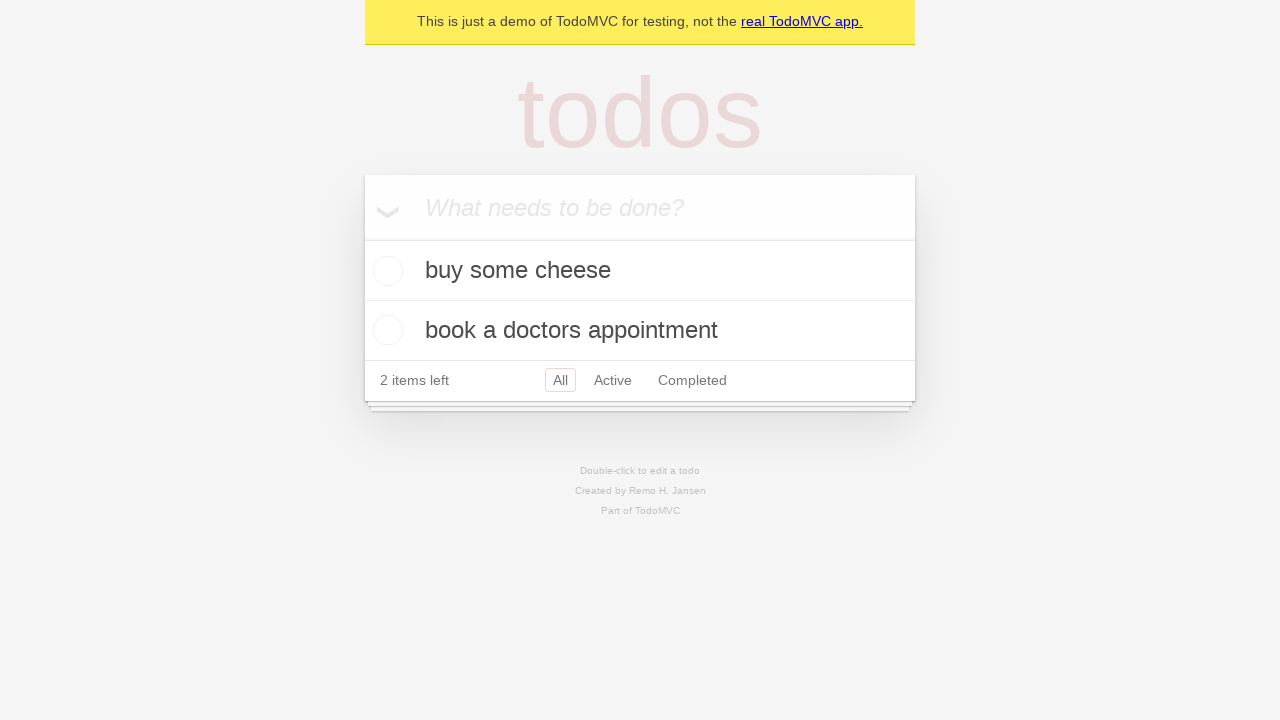

Verified that completed item was removed, 2 todos remain
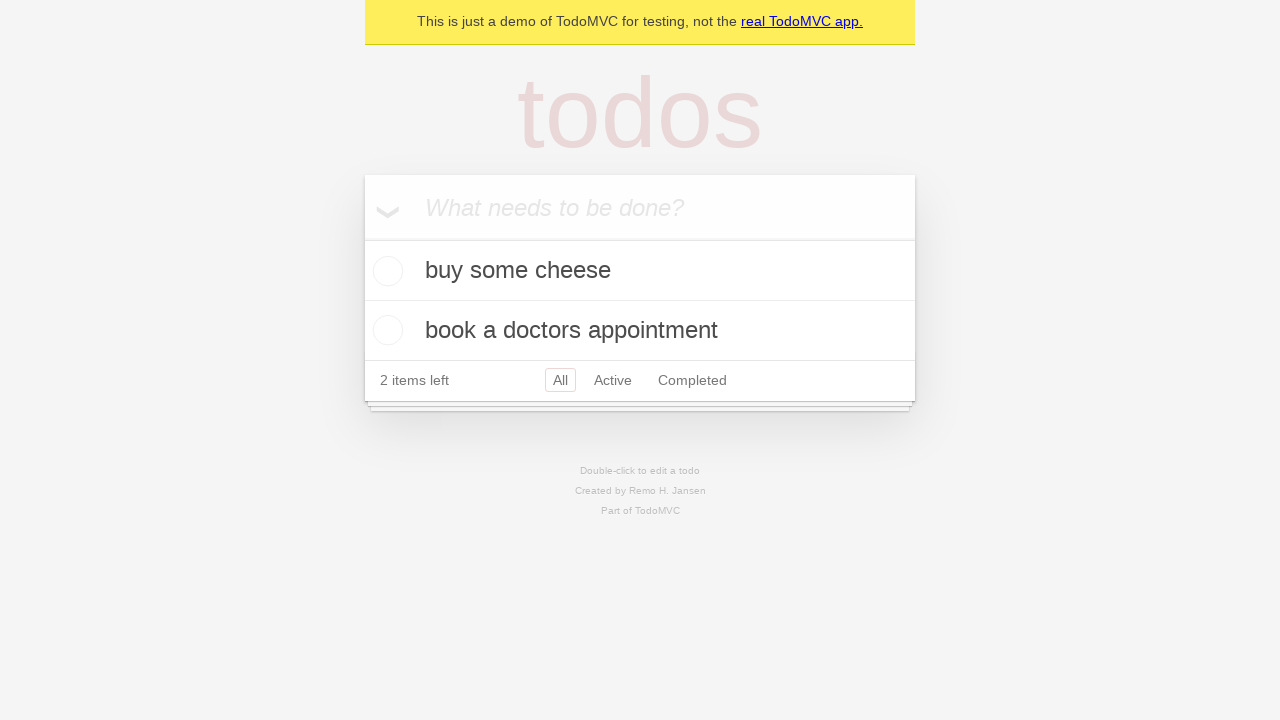

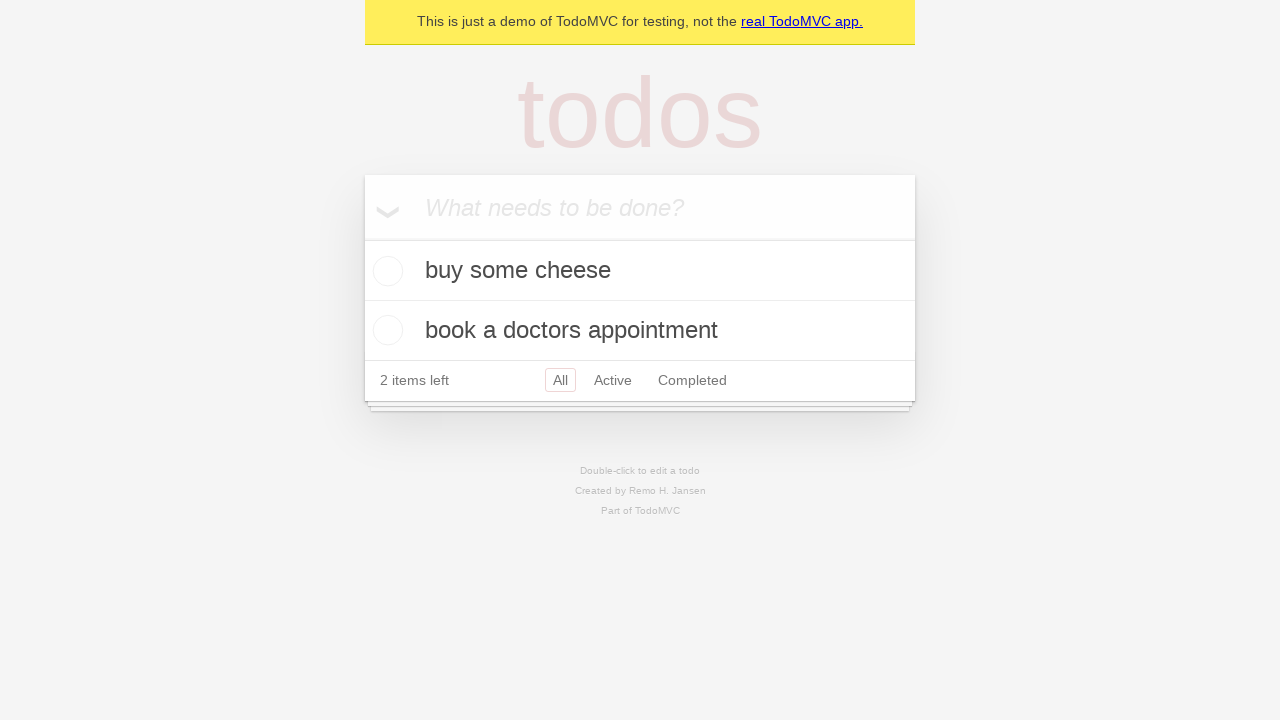